Tests hover functionality by hovering over three images and verifying that corresponding user names become visible after each hover action.

Starting URL: https://practice.cydeo.com/hovers

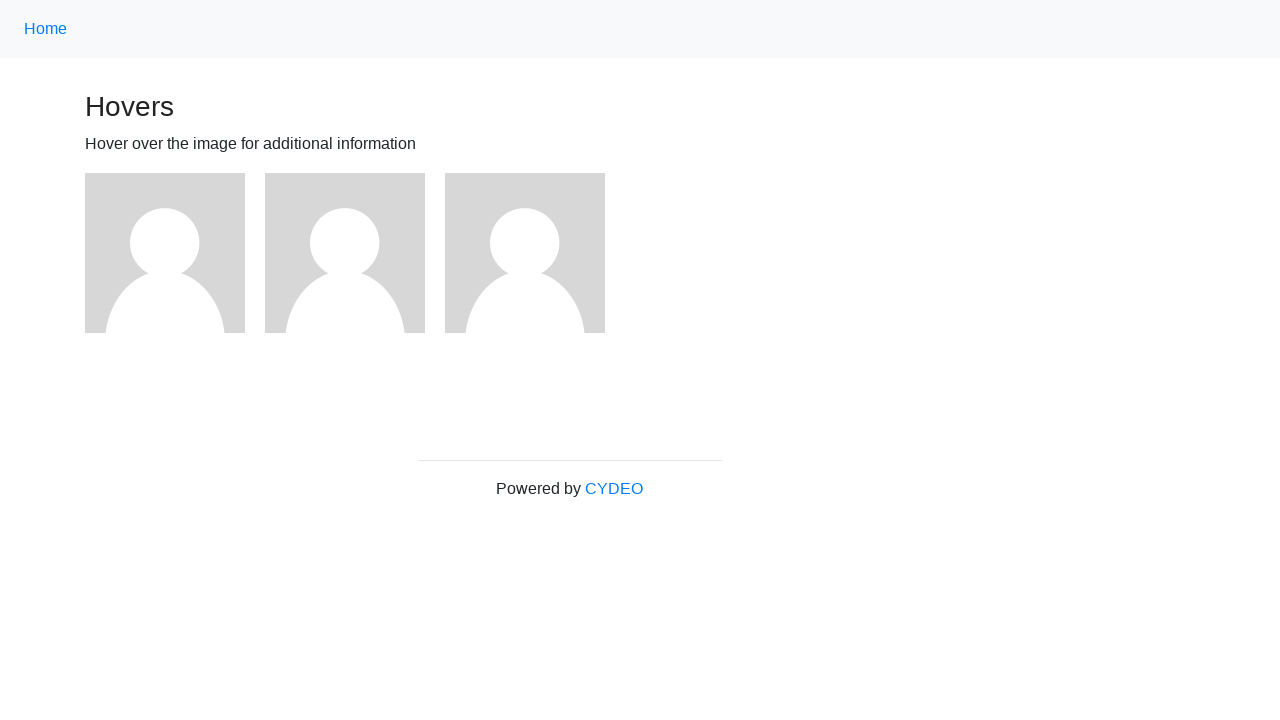

Located first image element
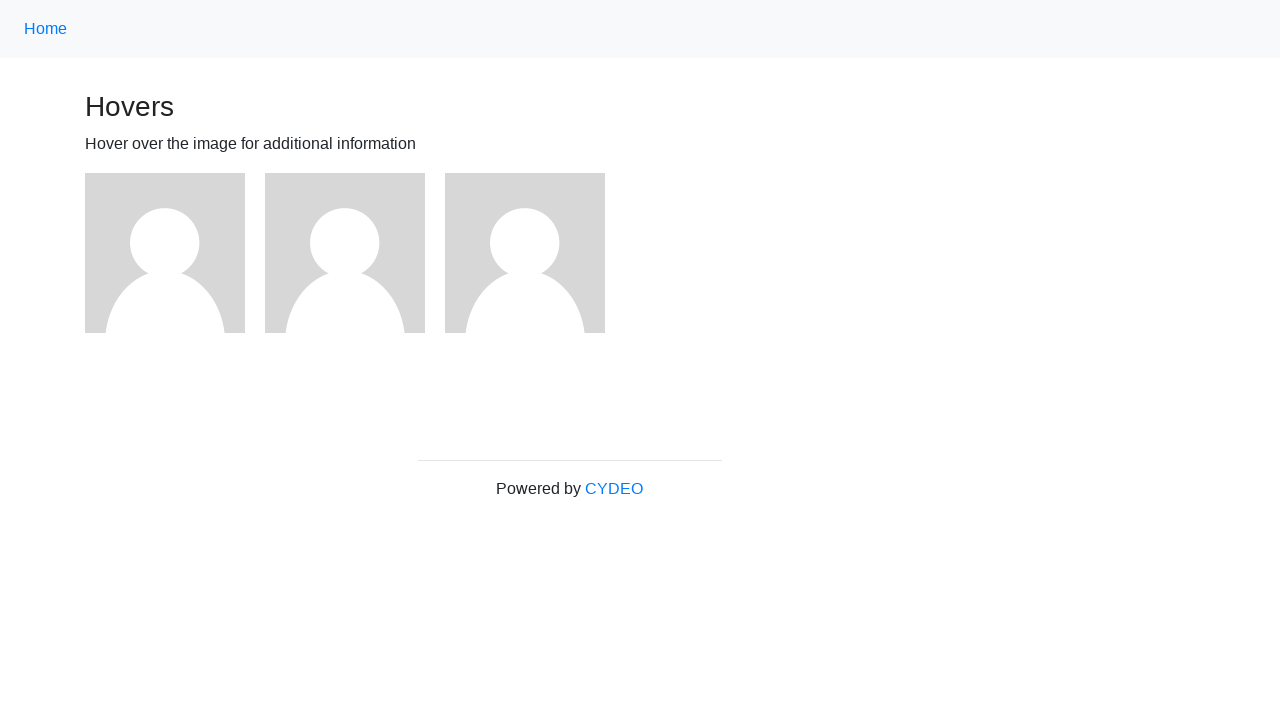

Located second image element
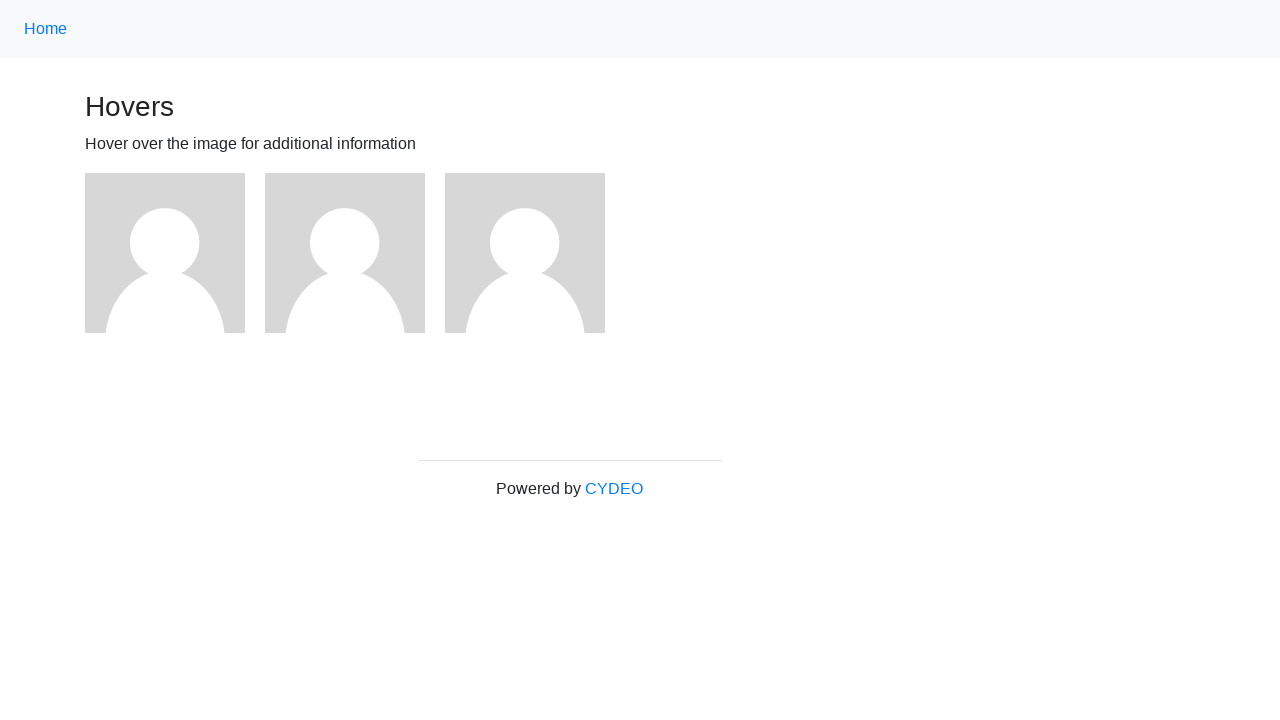

Located third image element
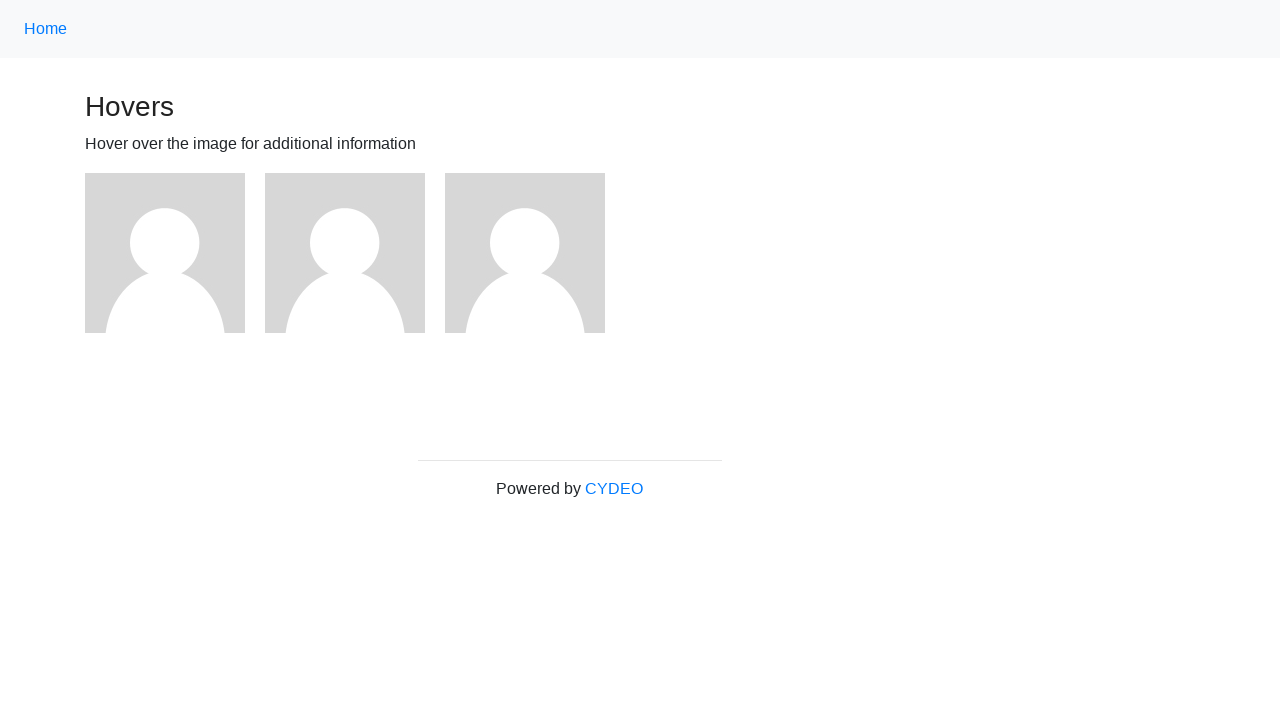

Located user1 name element
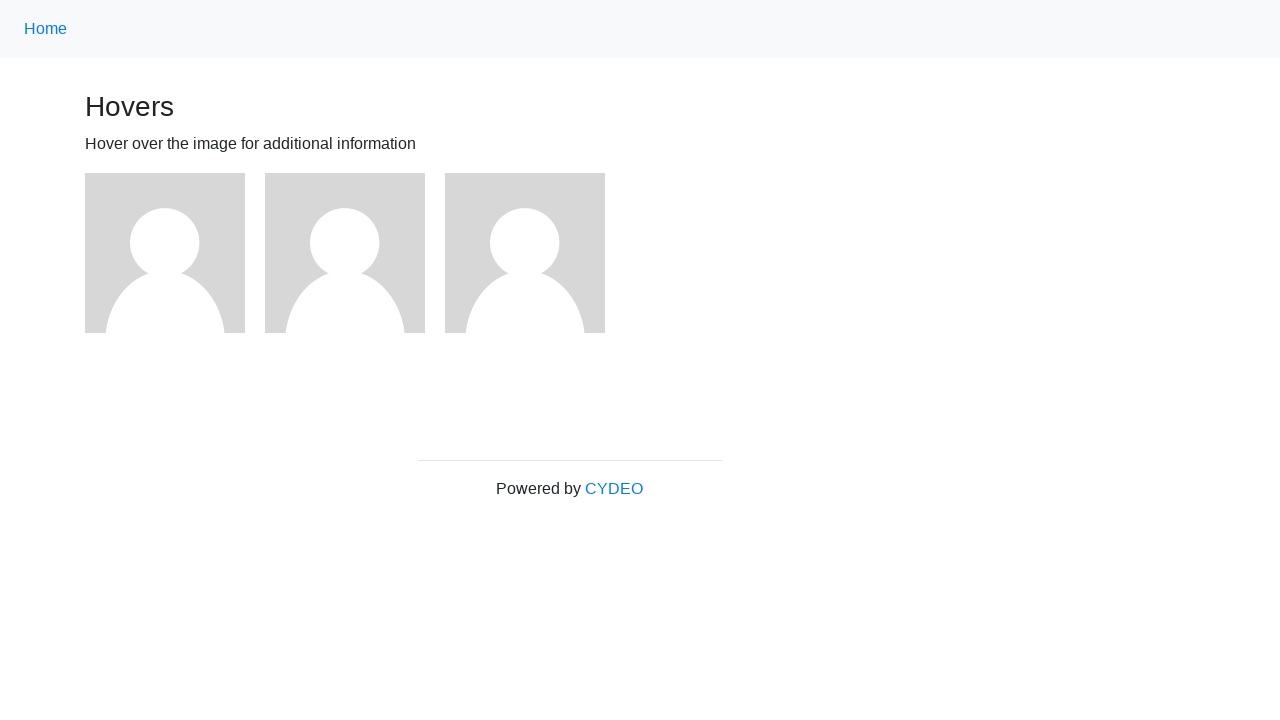

Located user2 name element
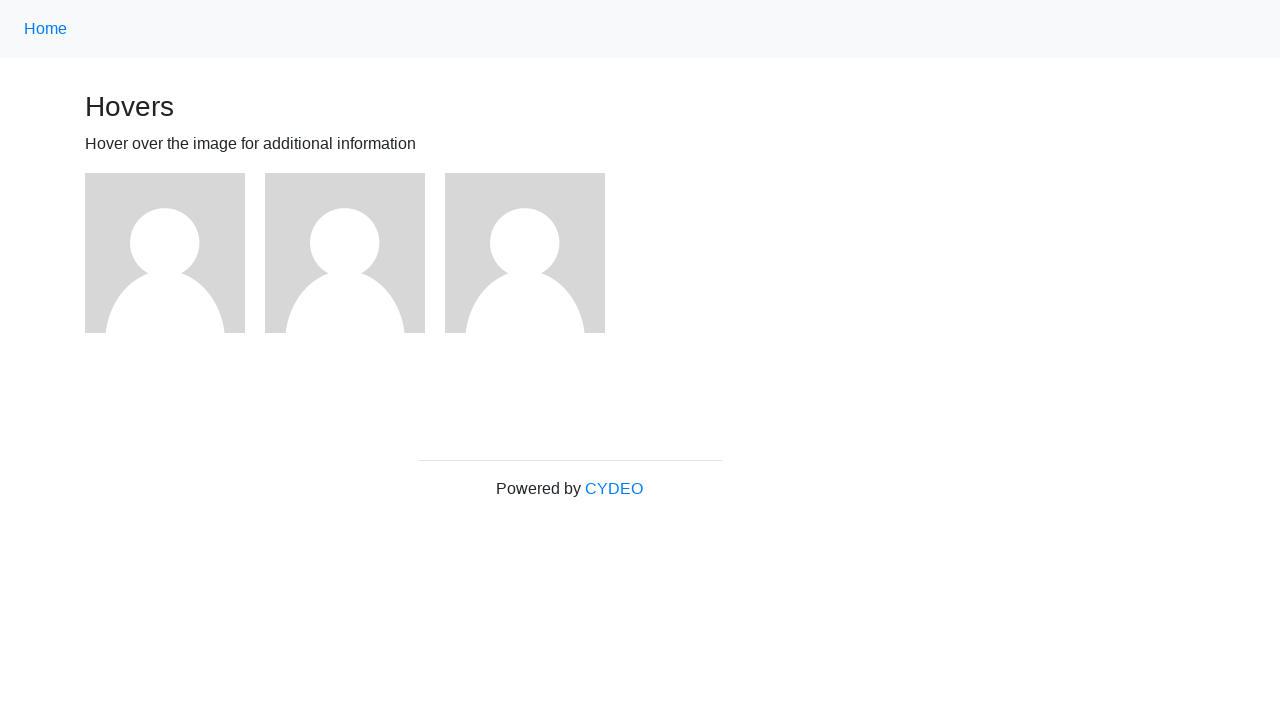

Located user3 name element
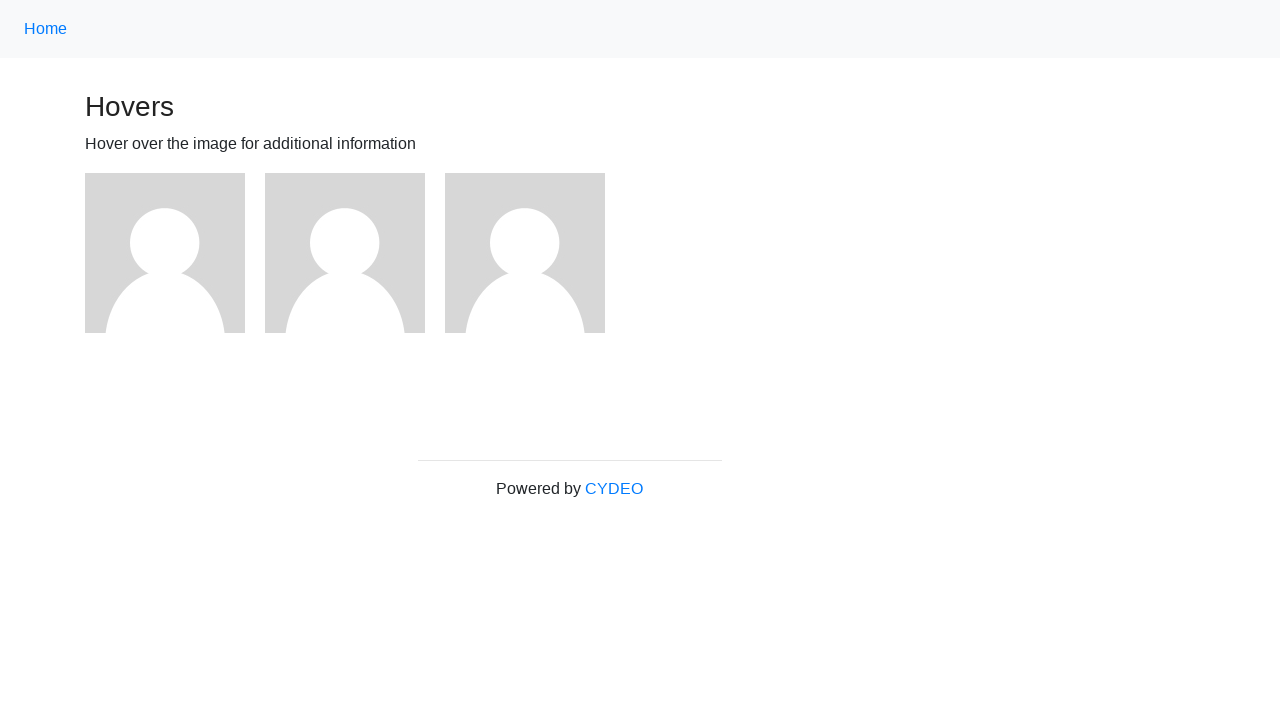

Hovered over first image at (165, 253) on (//img)[1]
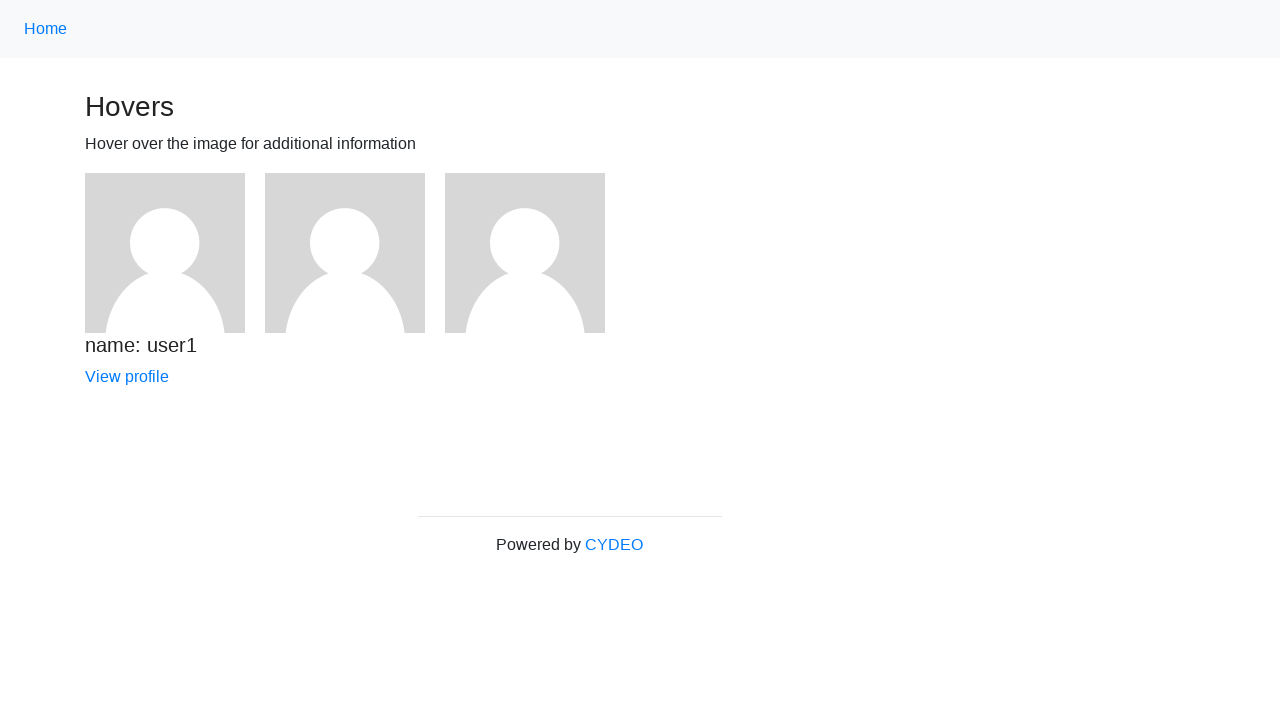

Verified user1 name is visible after hovering over first image
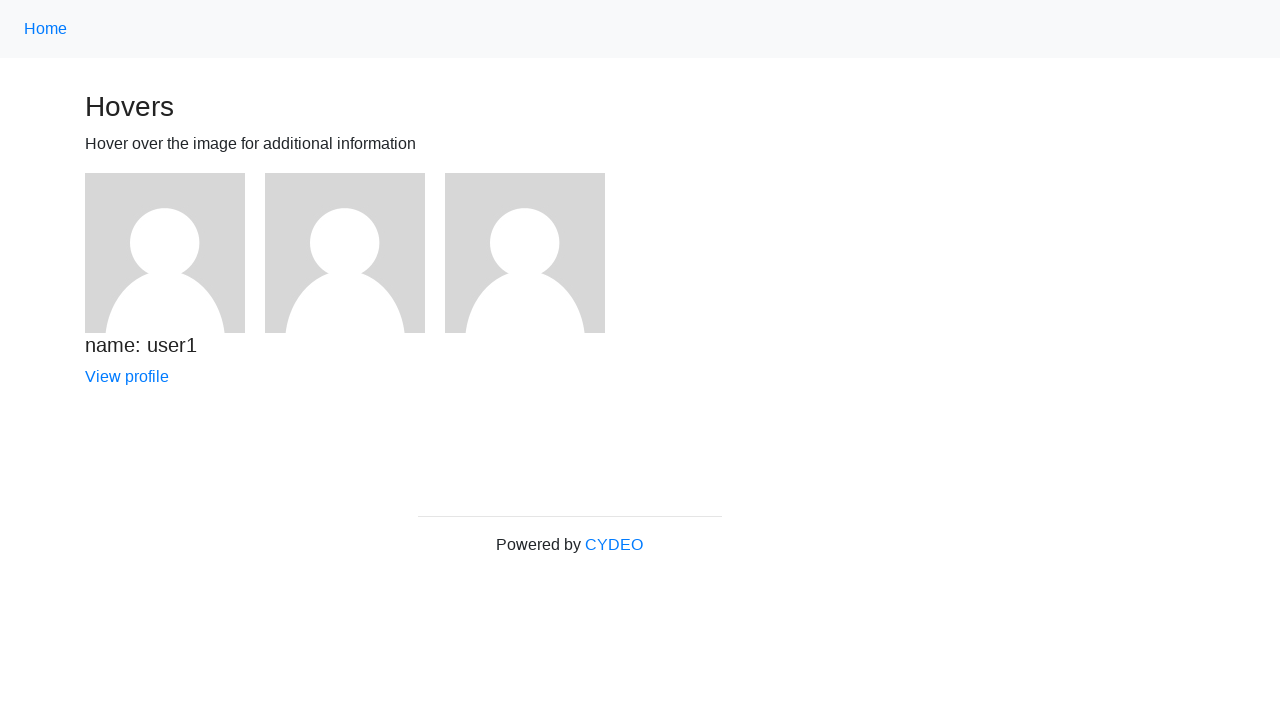

Hovered over second image at (345, 253) on (//img)[2]
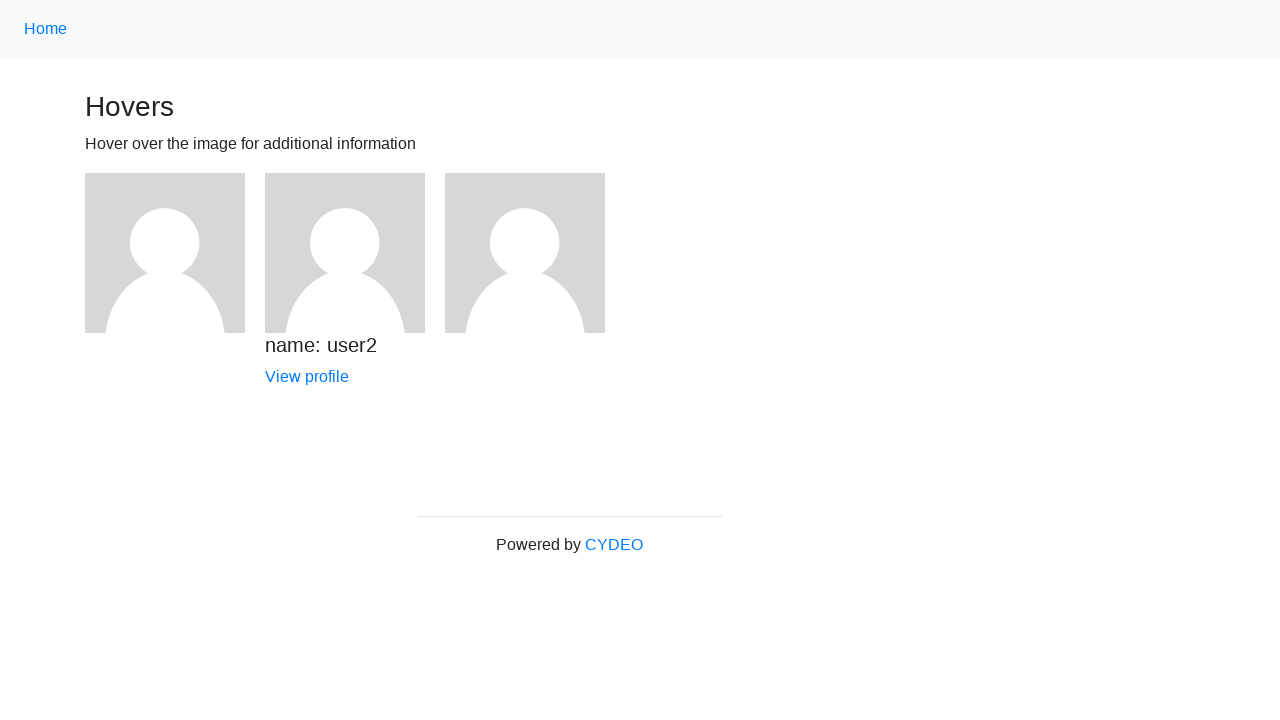

Verified user2 name is visible after hovering over second image
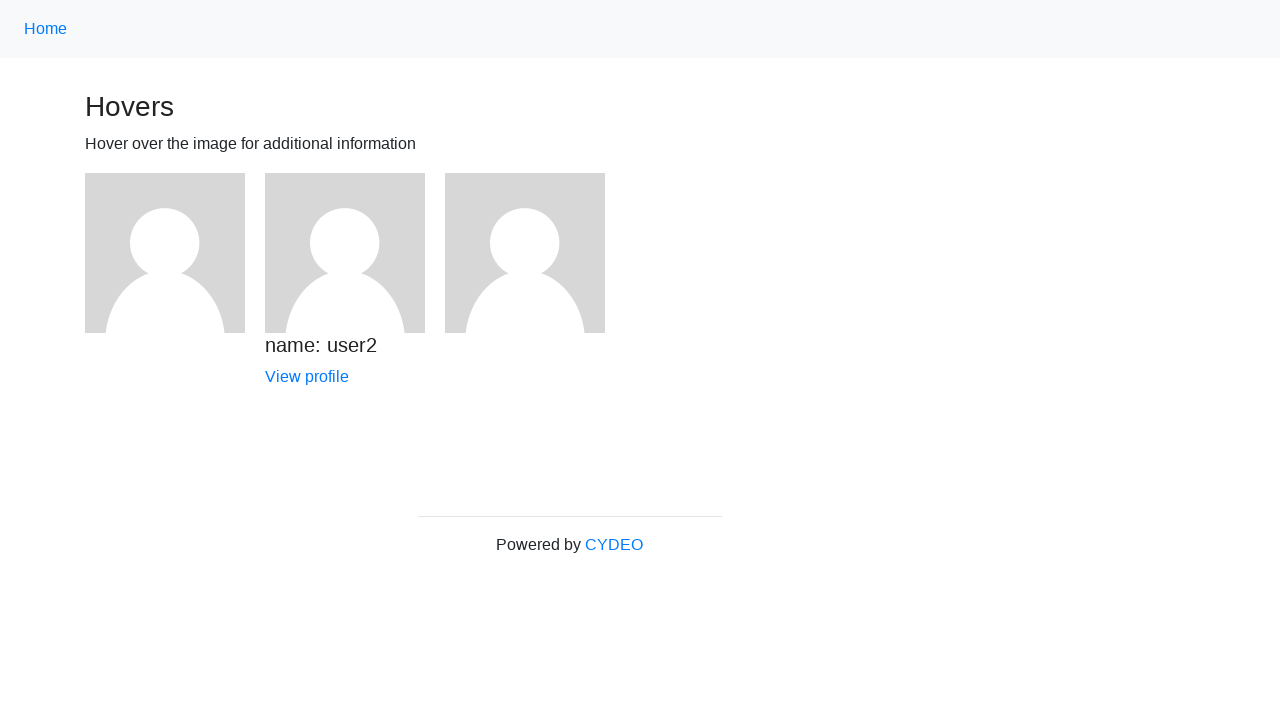

Hovered over third image at (525, 253) on (//img)[3]
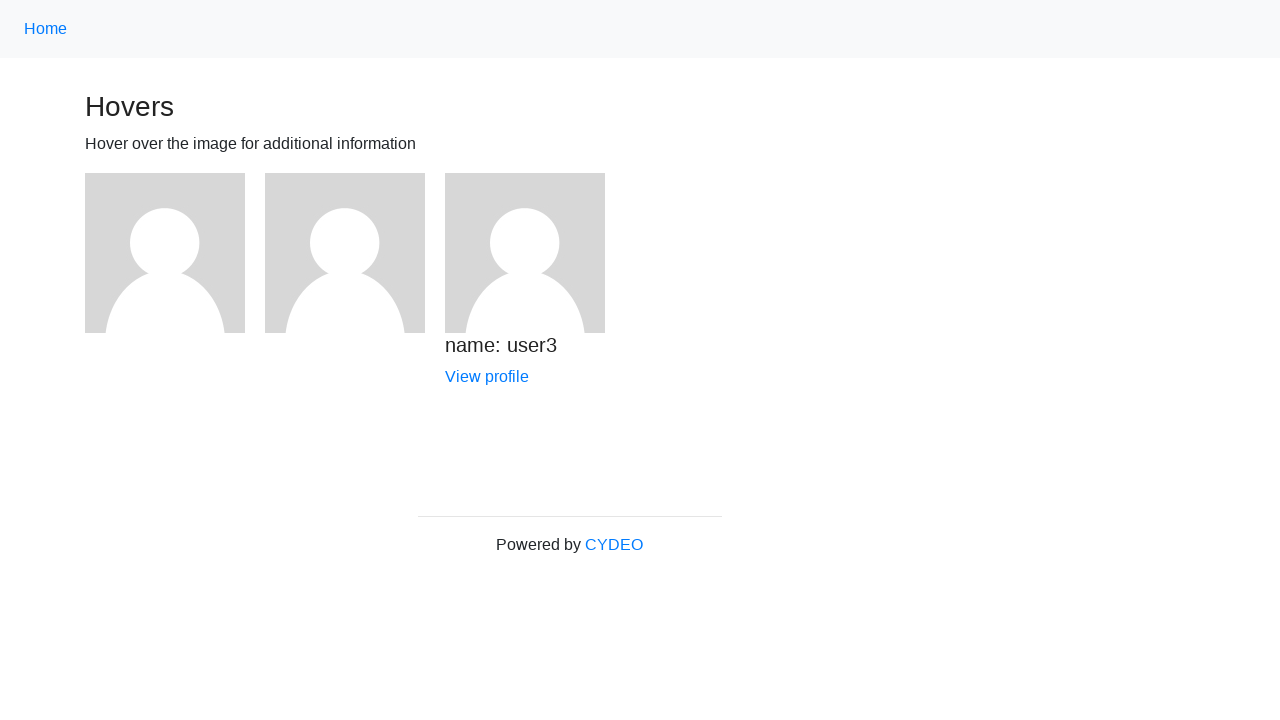

Verified user3 name is visible after hovering over third image
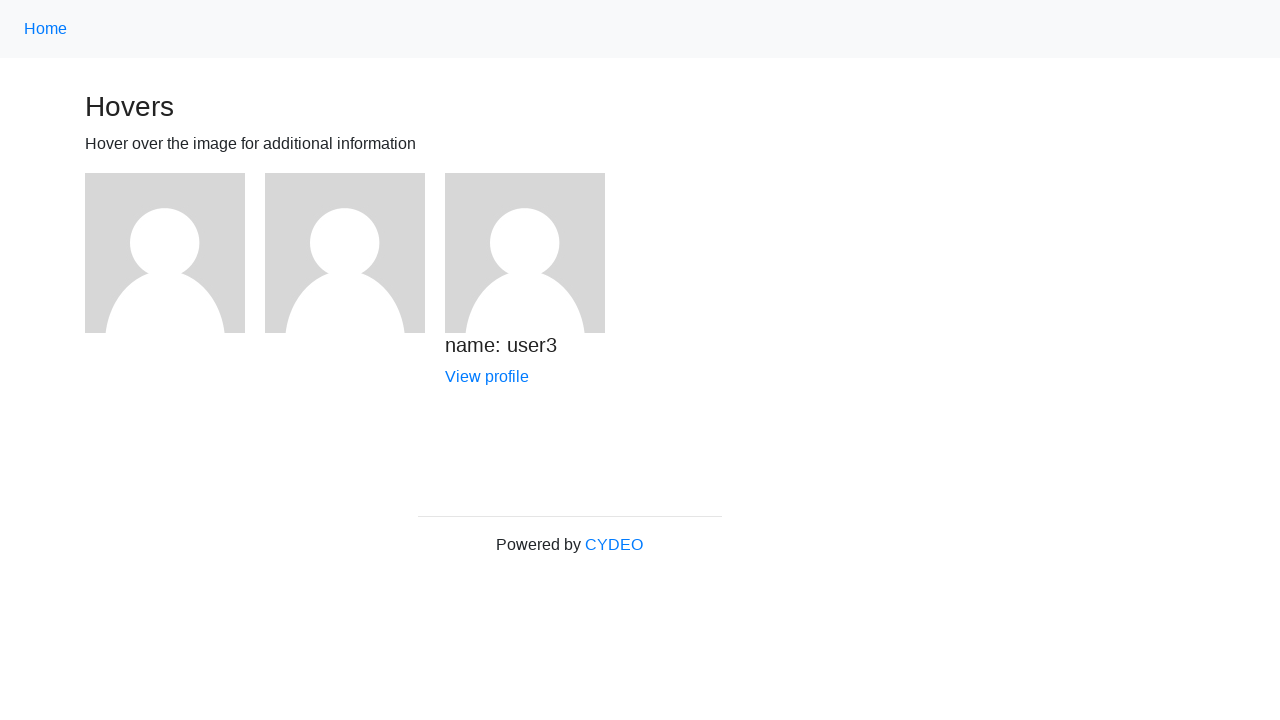

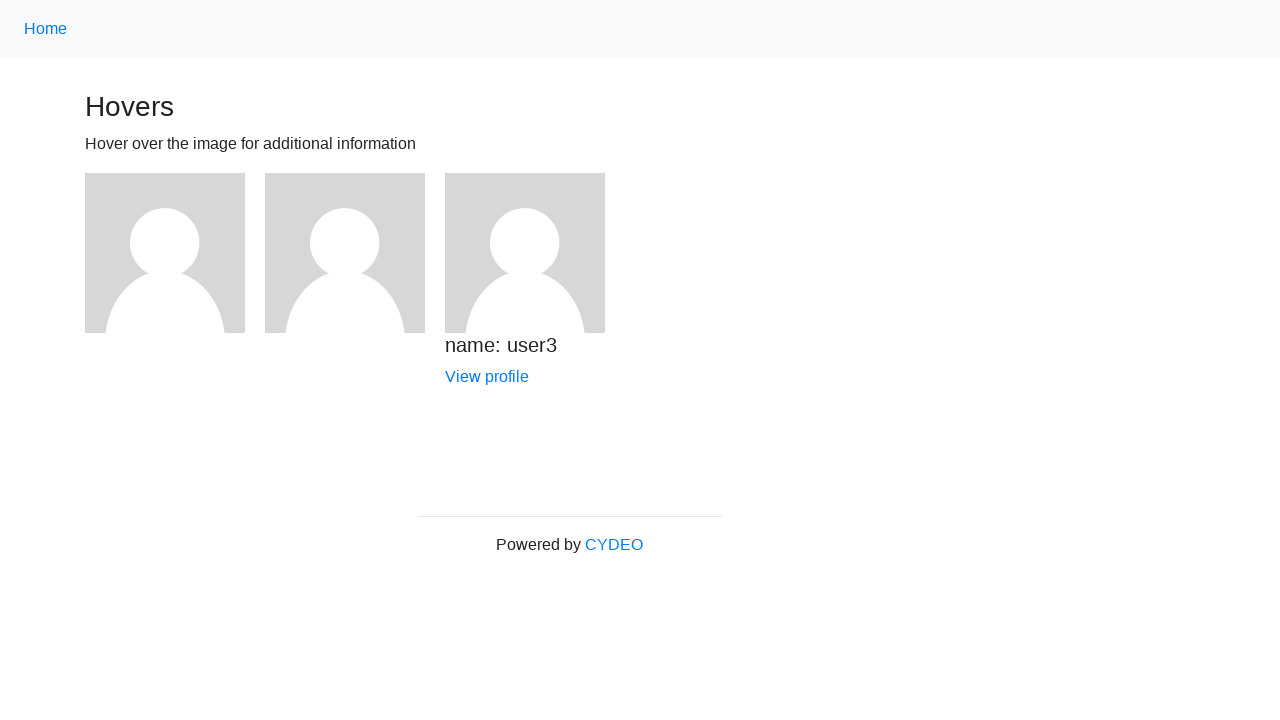